Tests window handling by clicking a button to open a new window, switching to the child window, navigating through menus, and clicking a checkbox.

Starting URL: https://leafground.com/window.xhtml

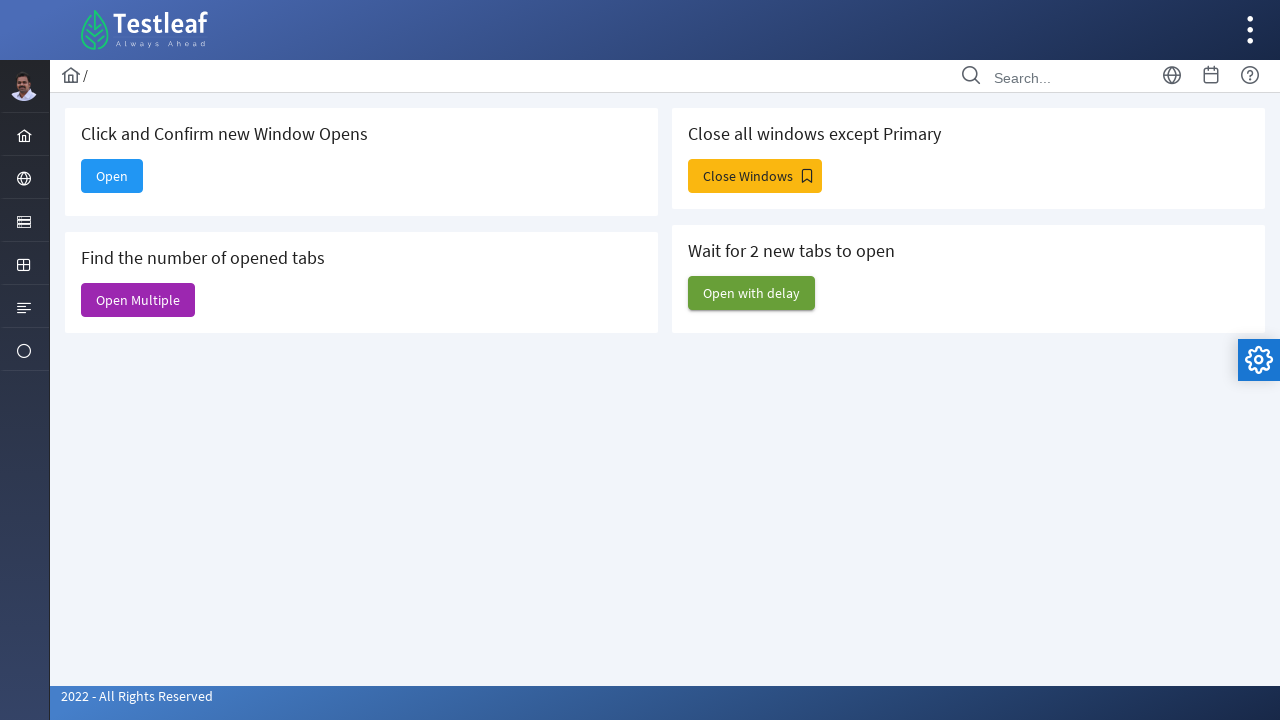

Clicked the 'Open' button to open a new window at (112, 176) on xpath=//button[.//span[text()='Open']]
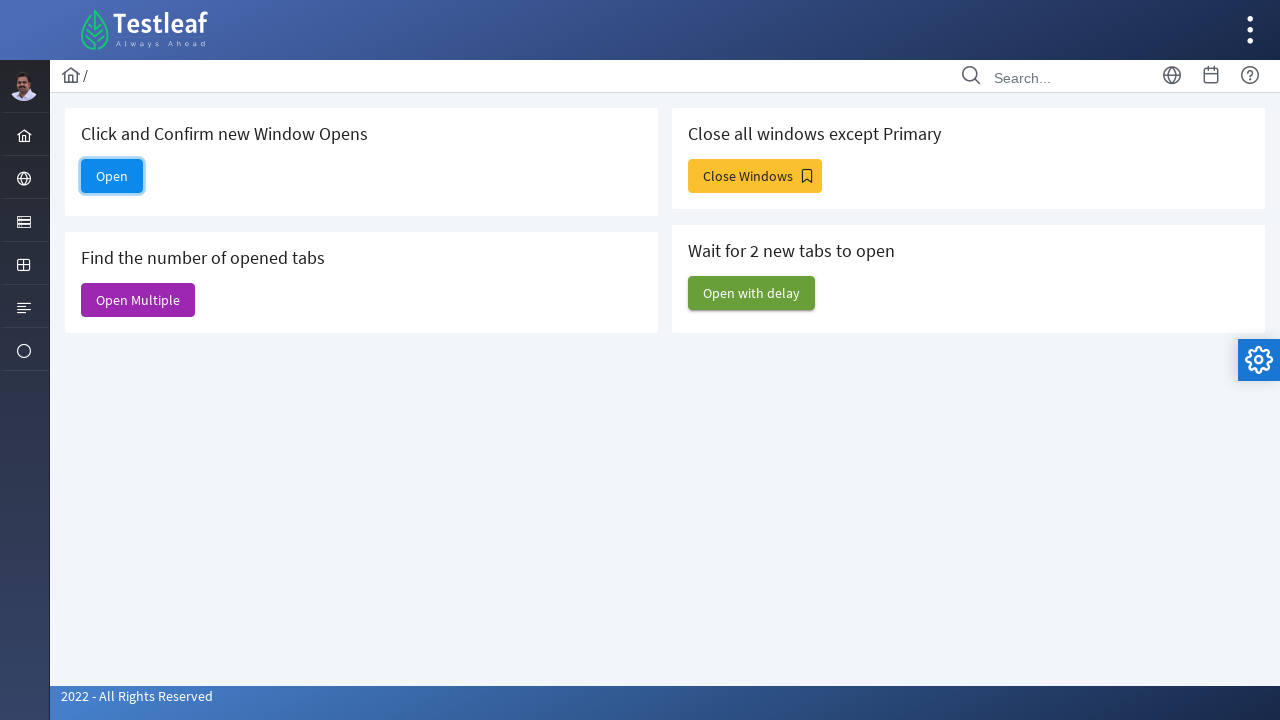

New window opened and obtained reference to child page
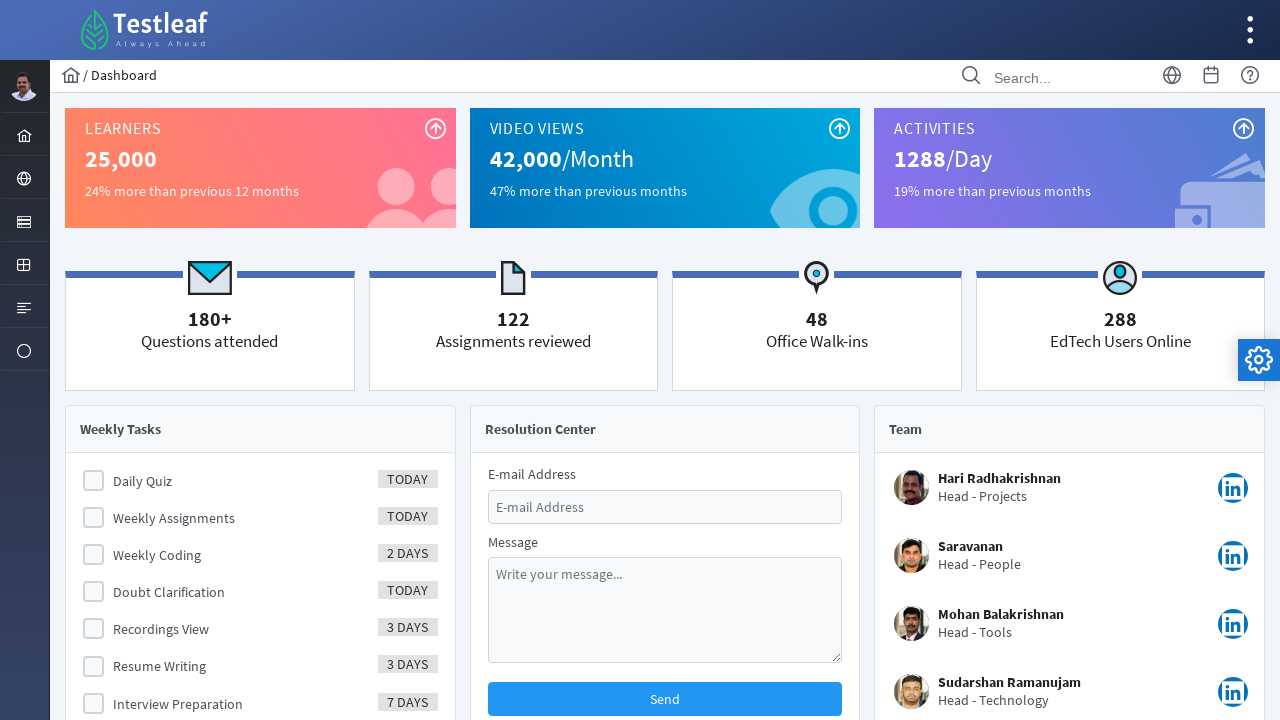

New page loaded and DOM content ready
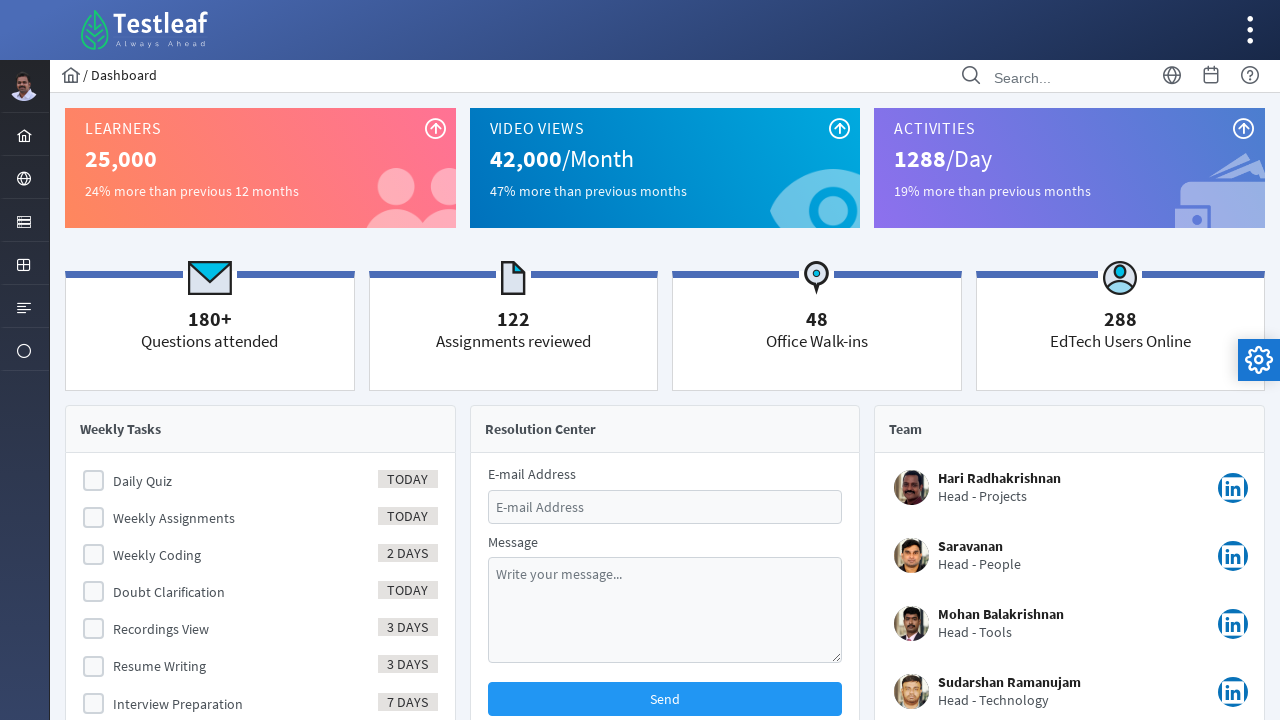

Clicked on the menu element at (24, 220) on xpath=//*[@id='menuform:j_idt40']
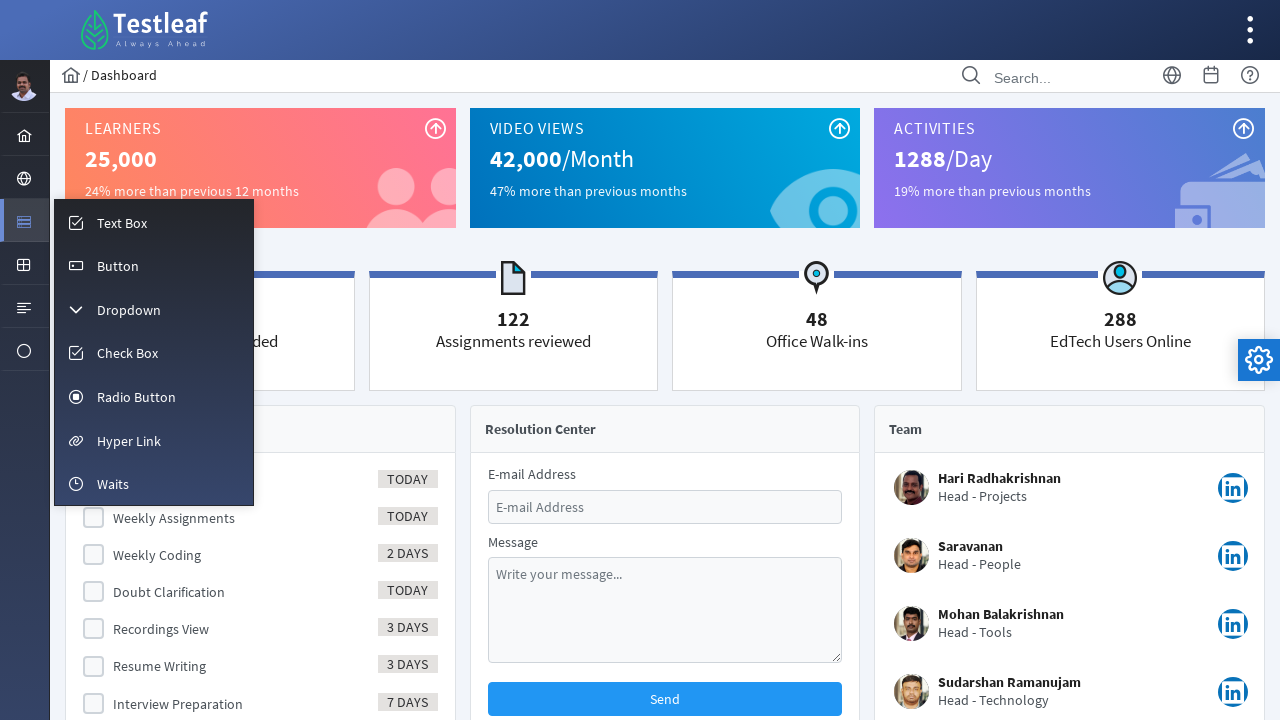

Clicked on 'Check Box' link in the menu at (154, 353) on xpath=//a[.//span[text()='Check Box']]
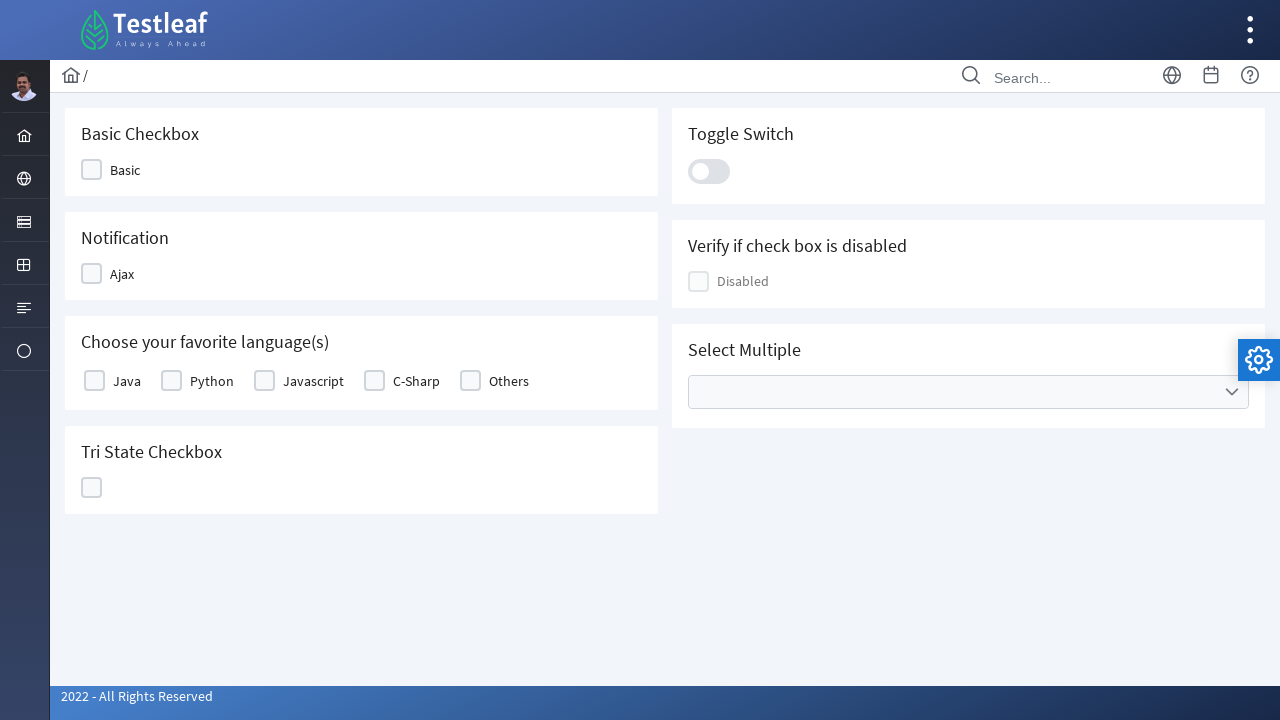

Checkbox element loaded and ready
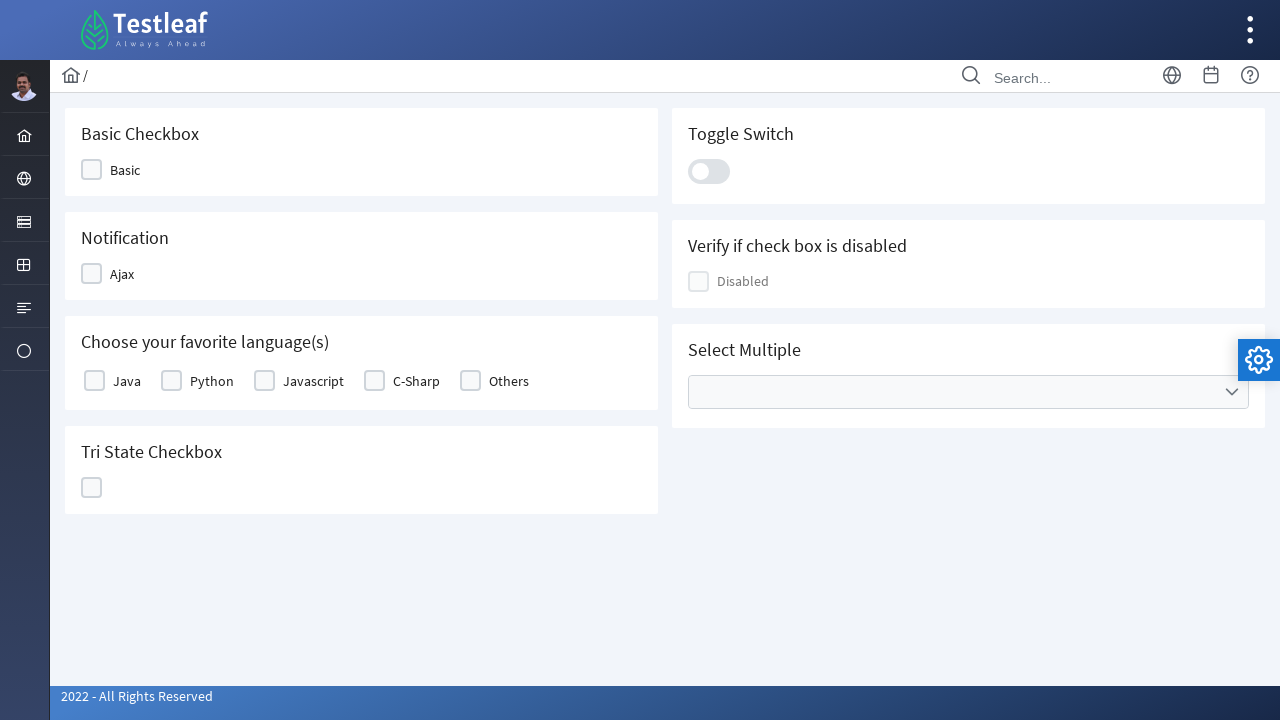

Clicked on the checkbox to select it at (92, 170) on xpath=//*[@id='j_idt87:j_idt89']//*[contains(@class,'ui-chkbox-box')]
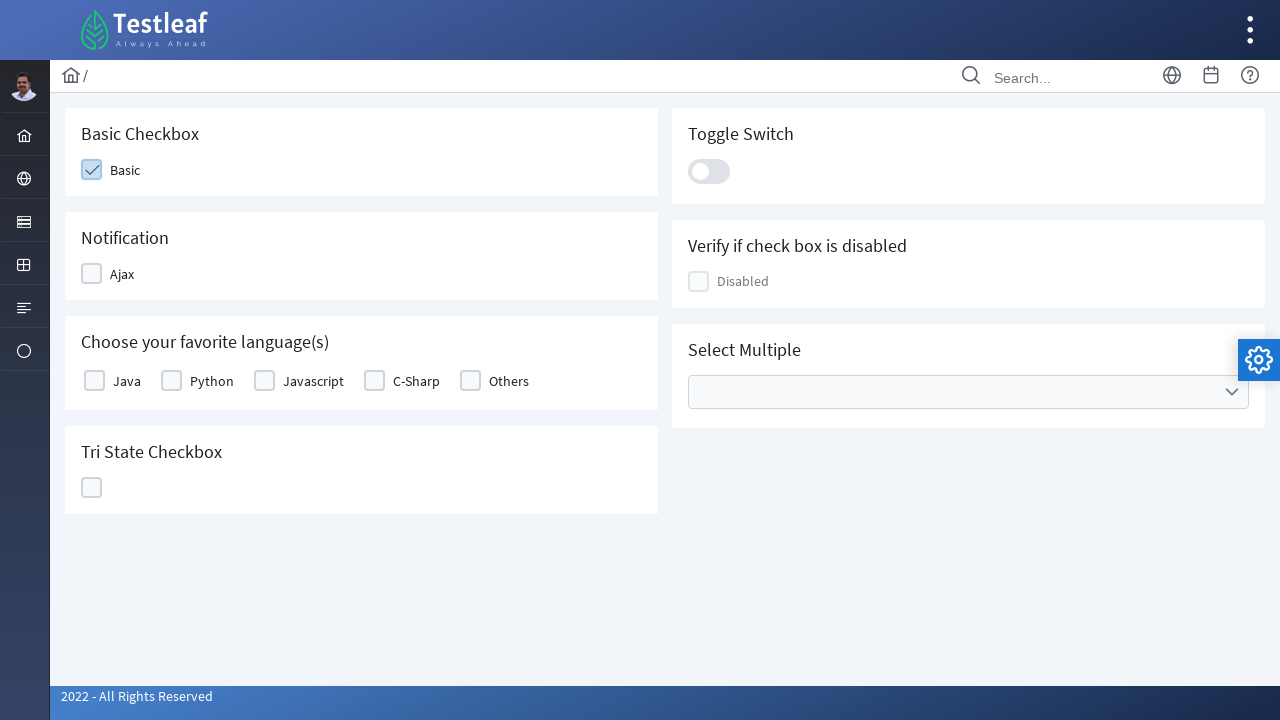

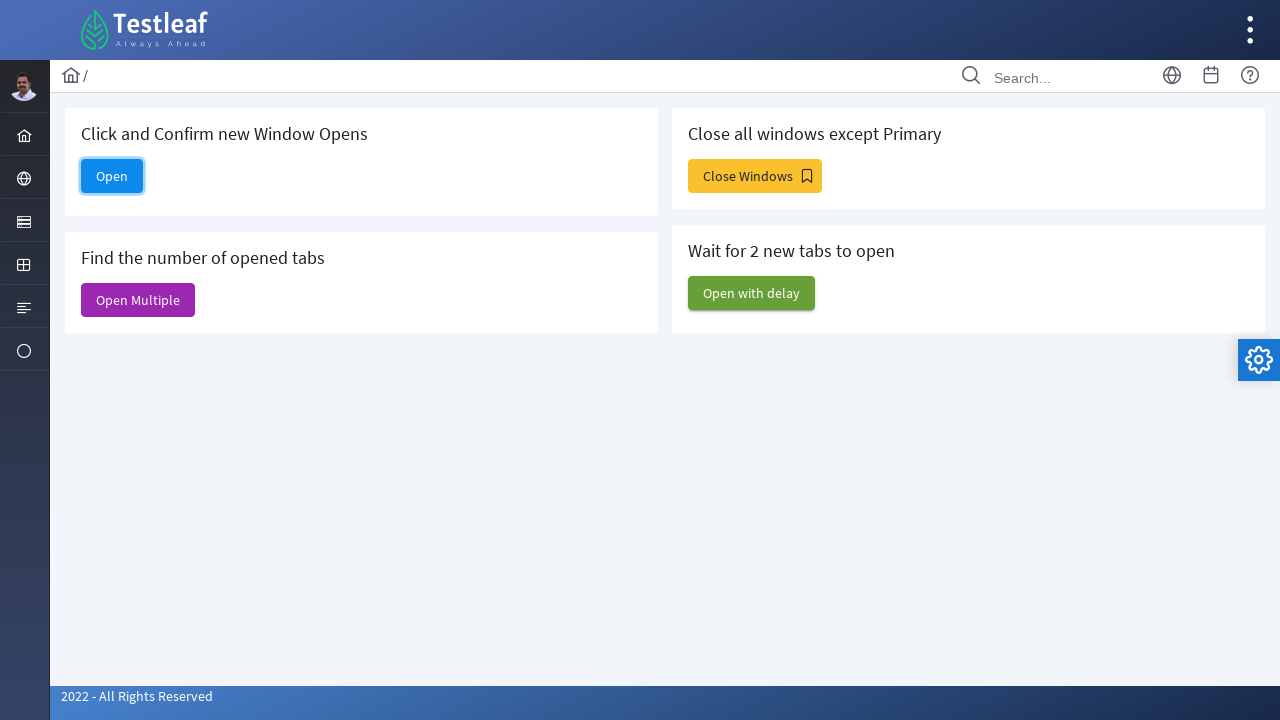